Tests clicking a timer alert button and attempting to accept the alert immediately

Starting URL: https://demoqa.com/alerts

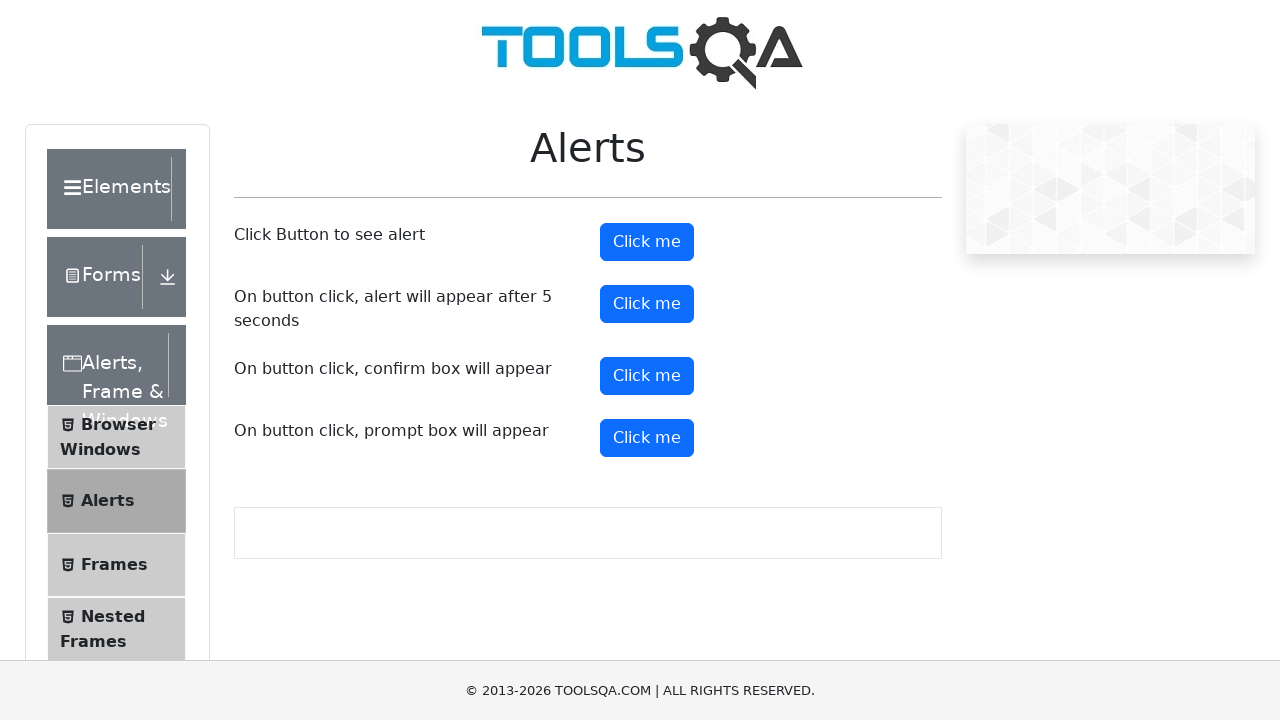

Set up dialog handler to automatically accept alerts
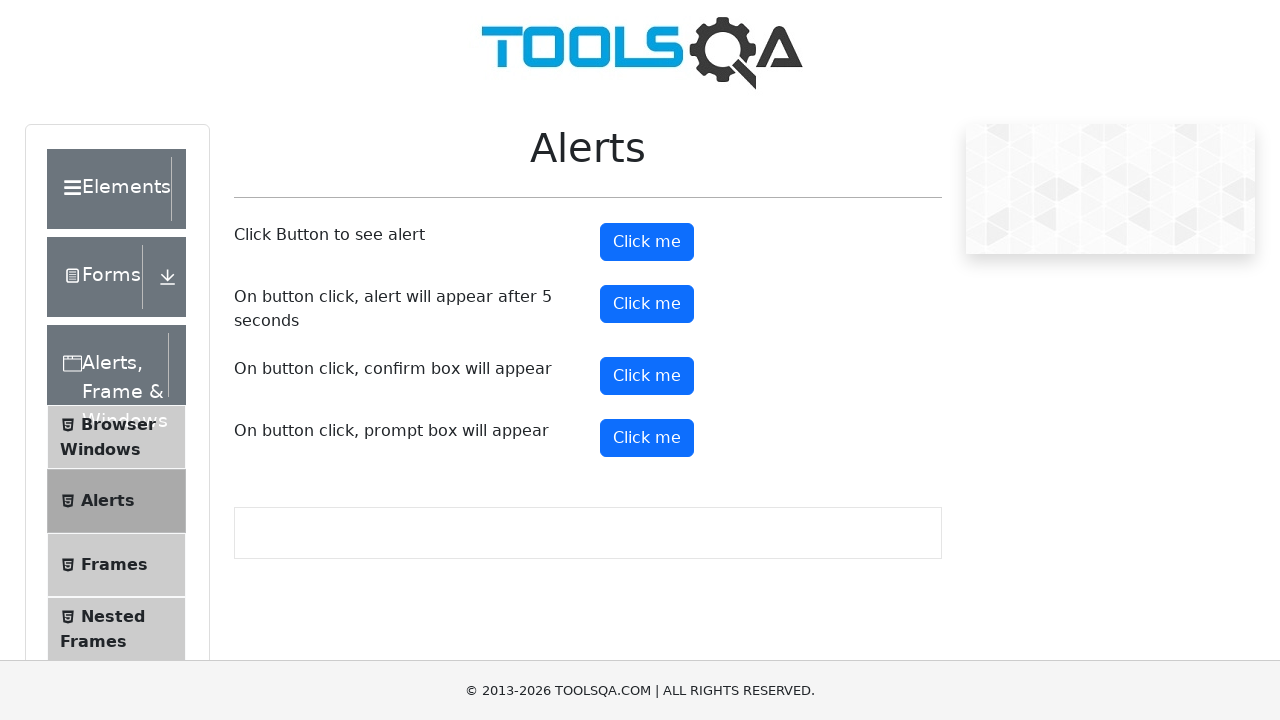

Clicked the timer alert button at (647, 304) on button#timerAlertButton
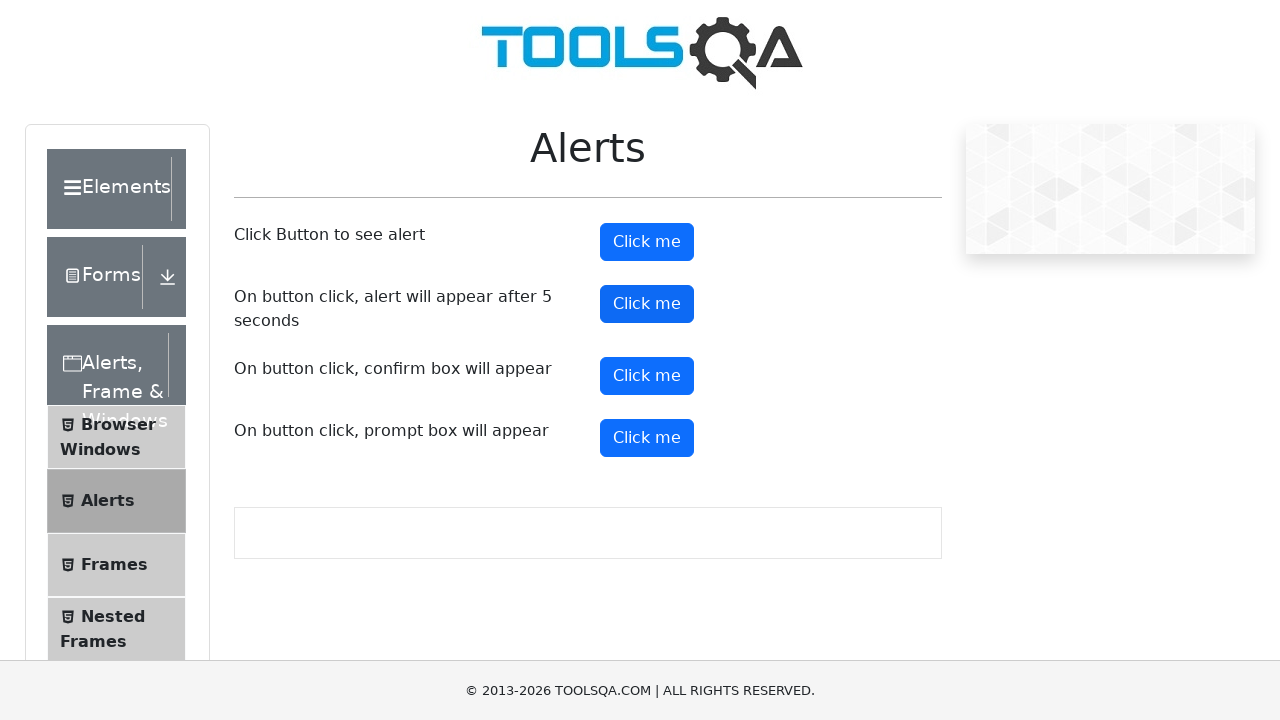

Waited 1000ms for the timer alert to appear and be accepted
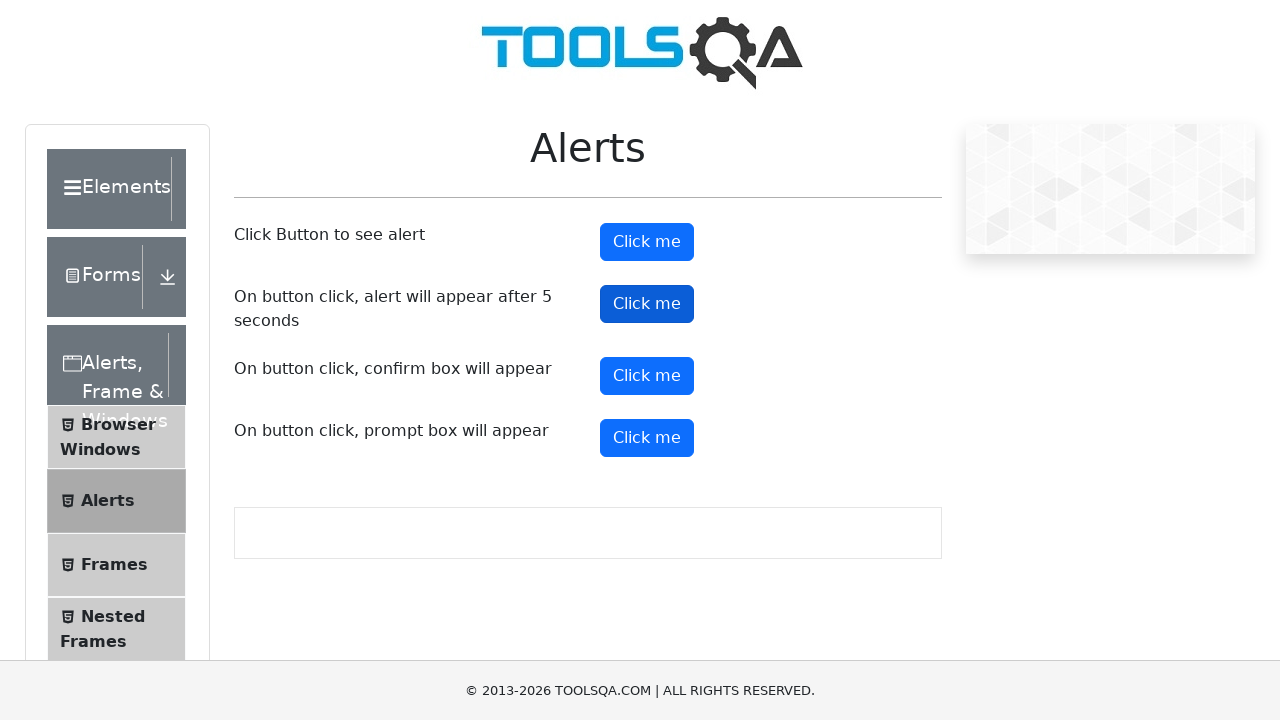

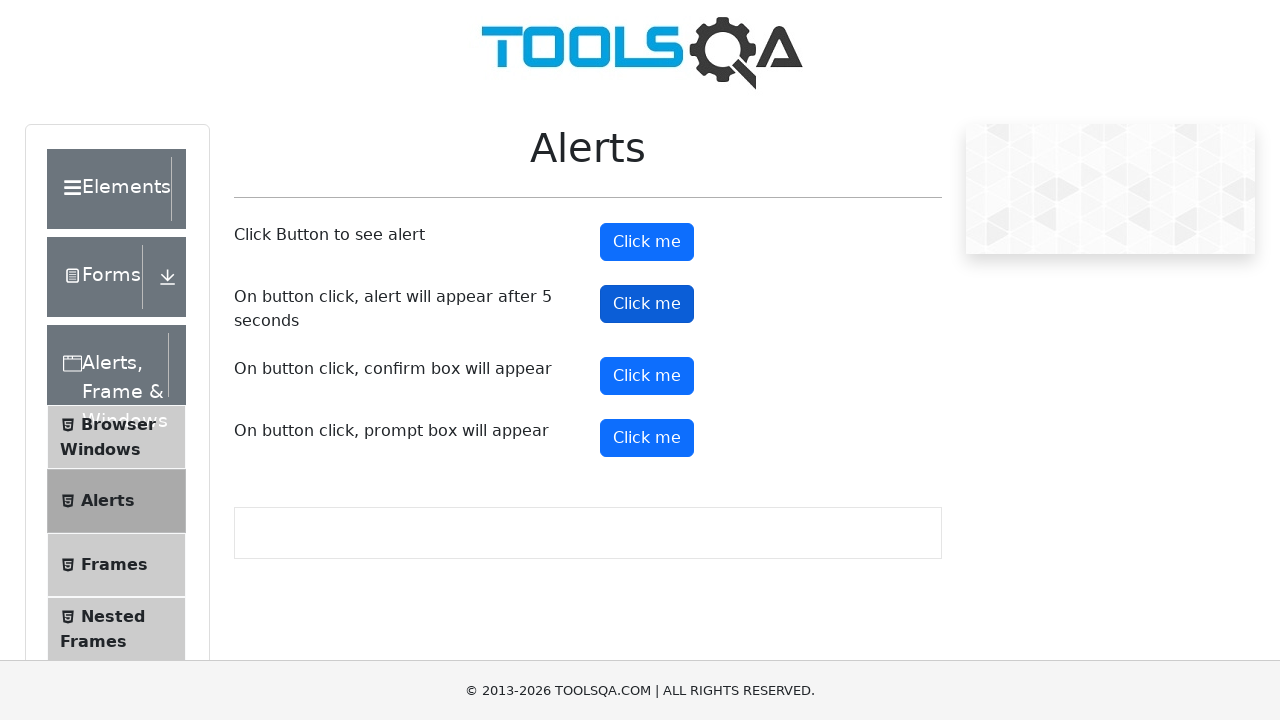